Selects the male gender radio button on a registration form

Starting URL: http://demo.automationtesting.in/Register.html

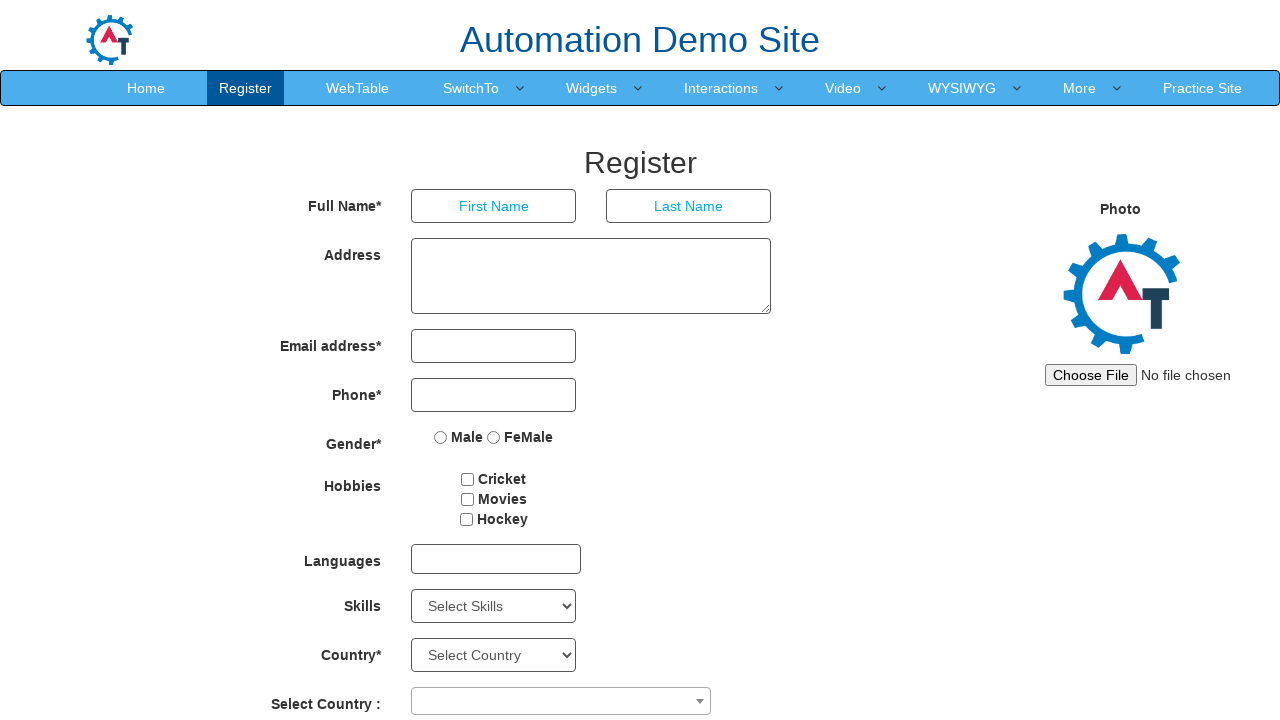

Navigated to registration form at http://demo.automationtesting.in/Register.html
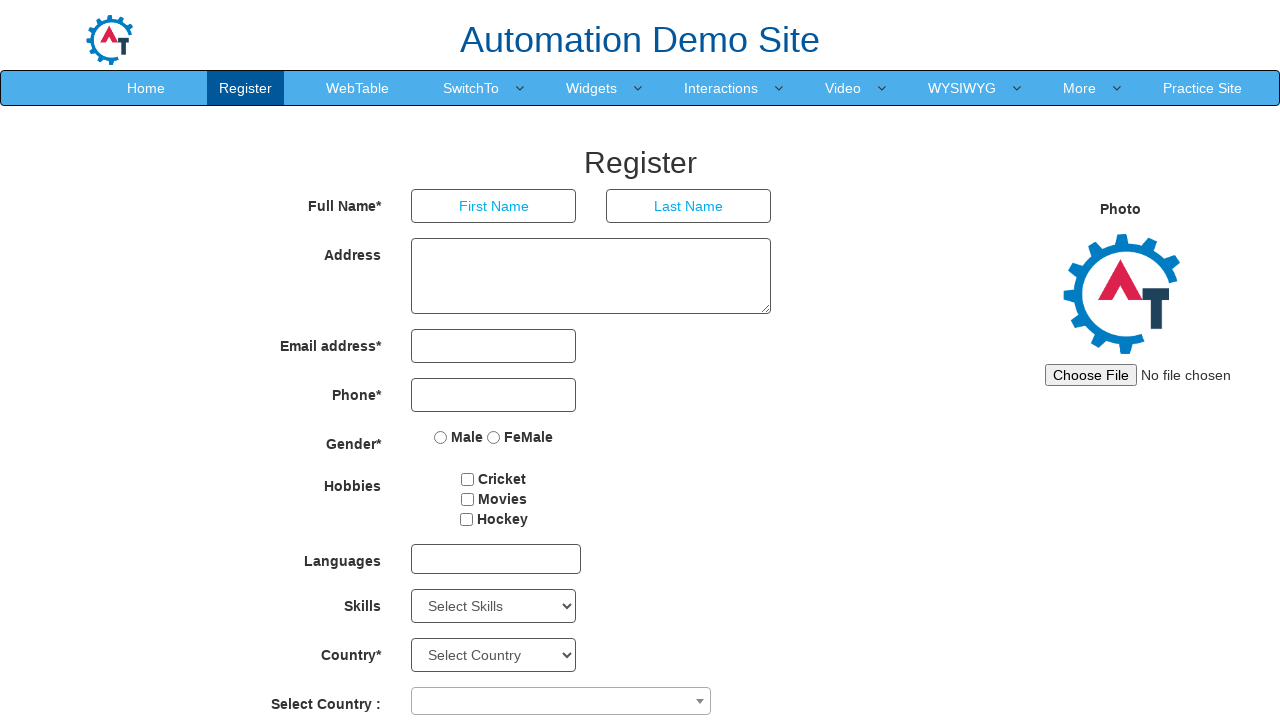

Clicked on male gender radio button at (441, 437) on input[value='Male']
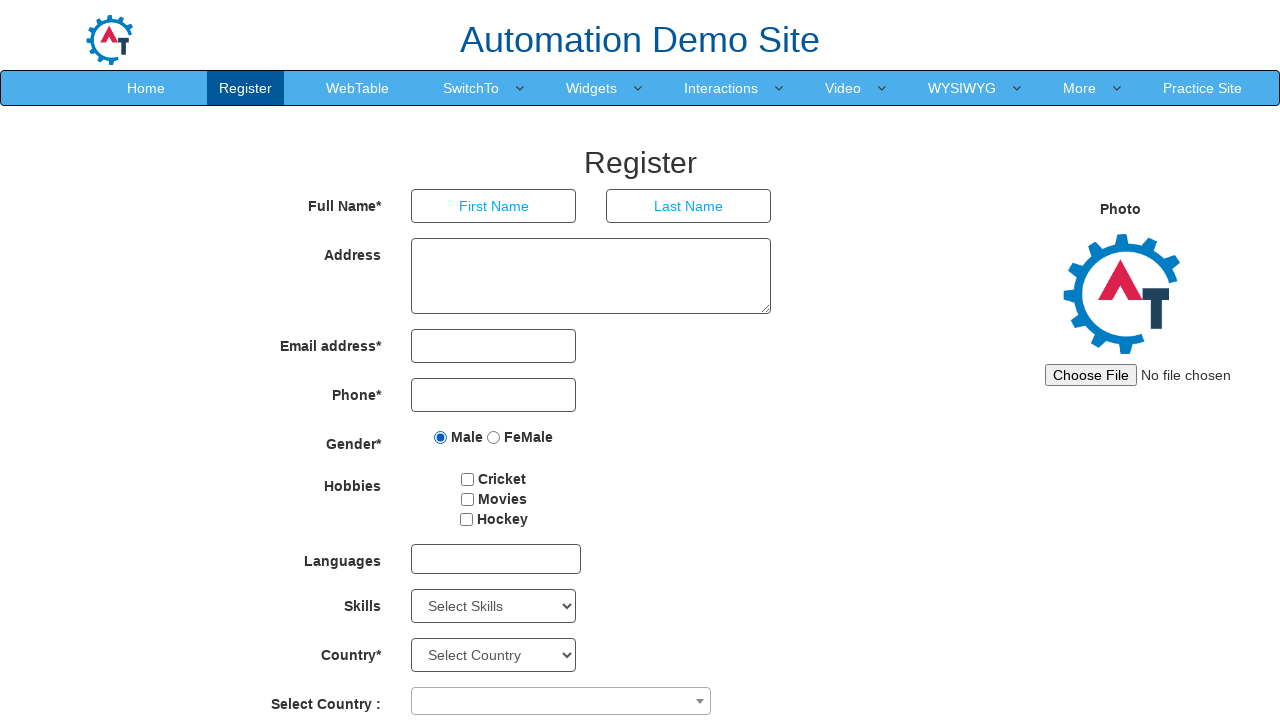

Verified that male gender radio button is checked
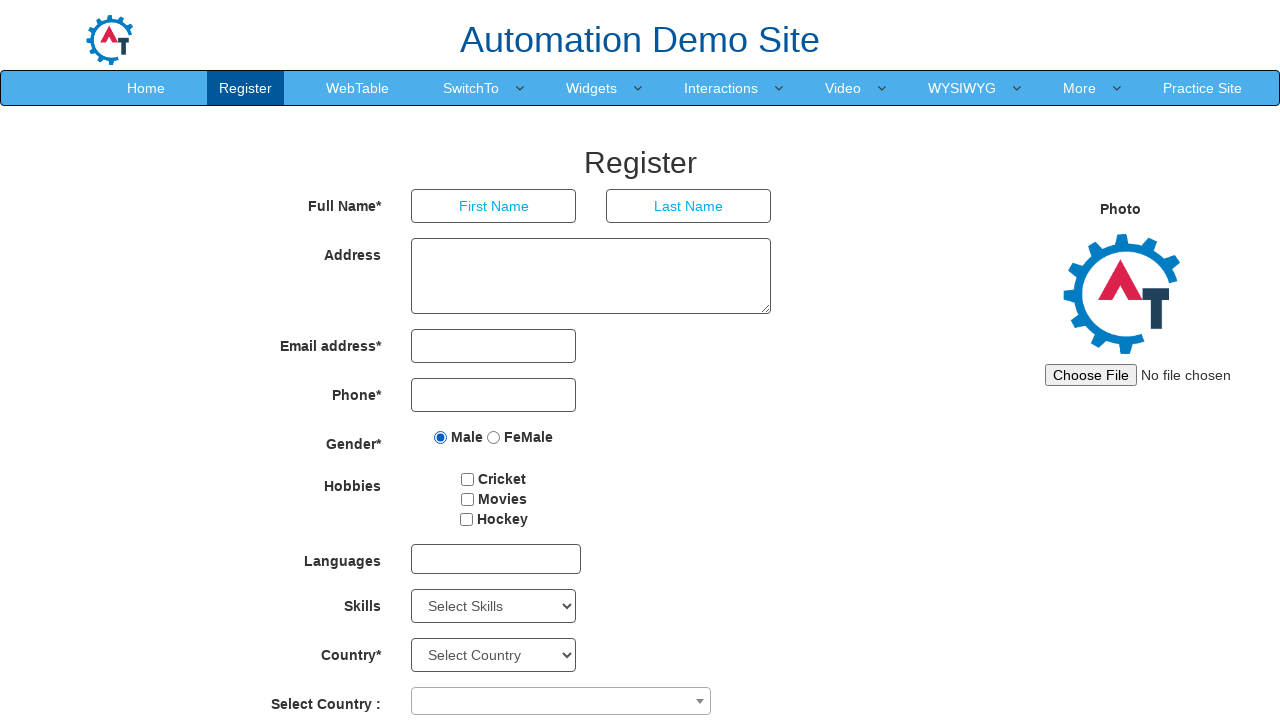

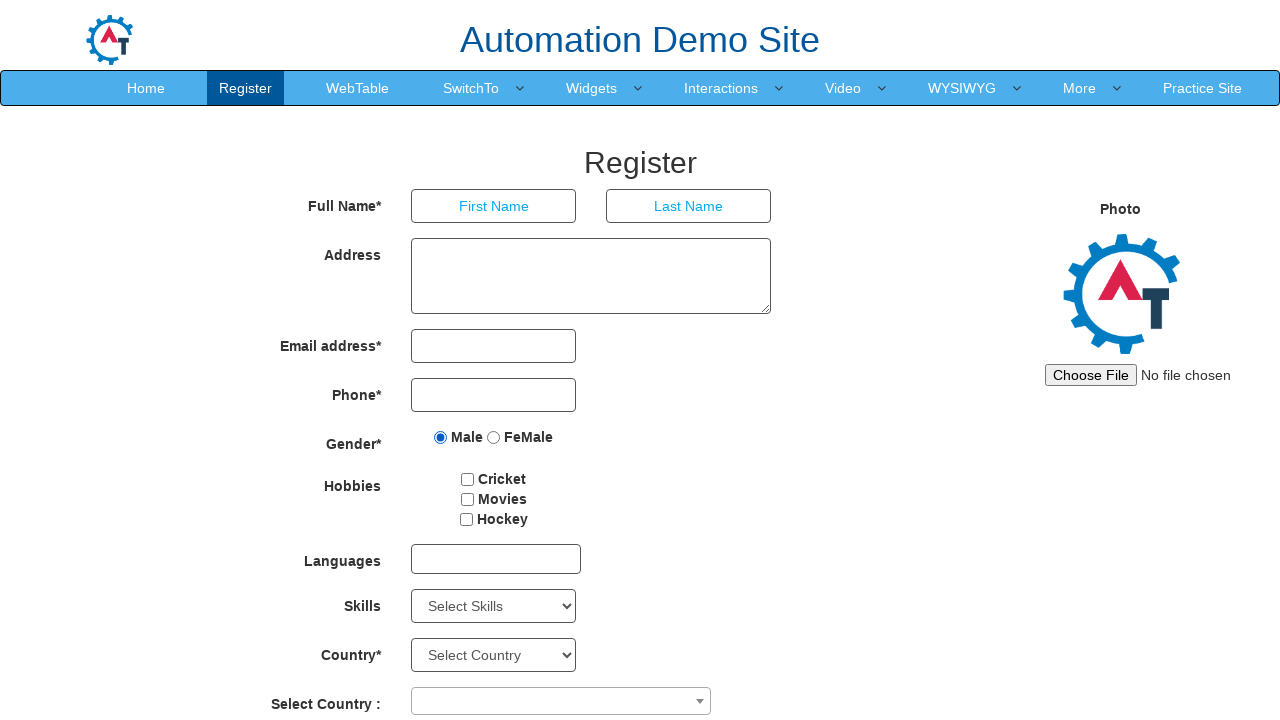